Tests the random string generator on random.org by configuring options (disabling digits, enabling uppercase letters), setting string count and length parameters, and generating random strings

Starting URL: https://www.random.org/strings/

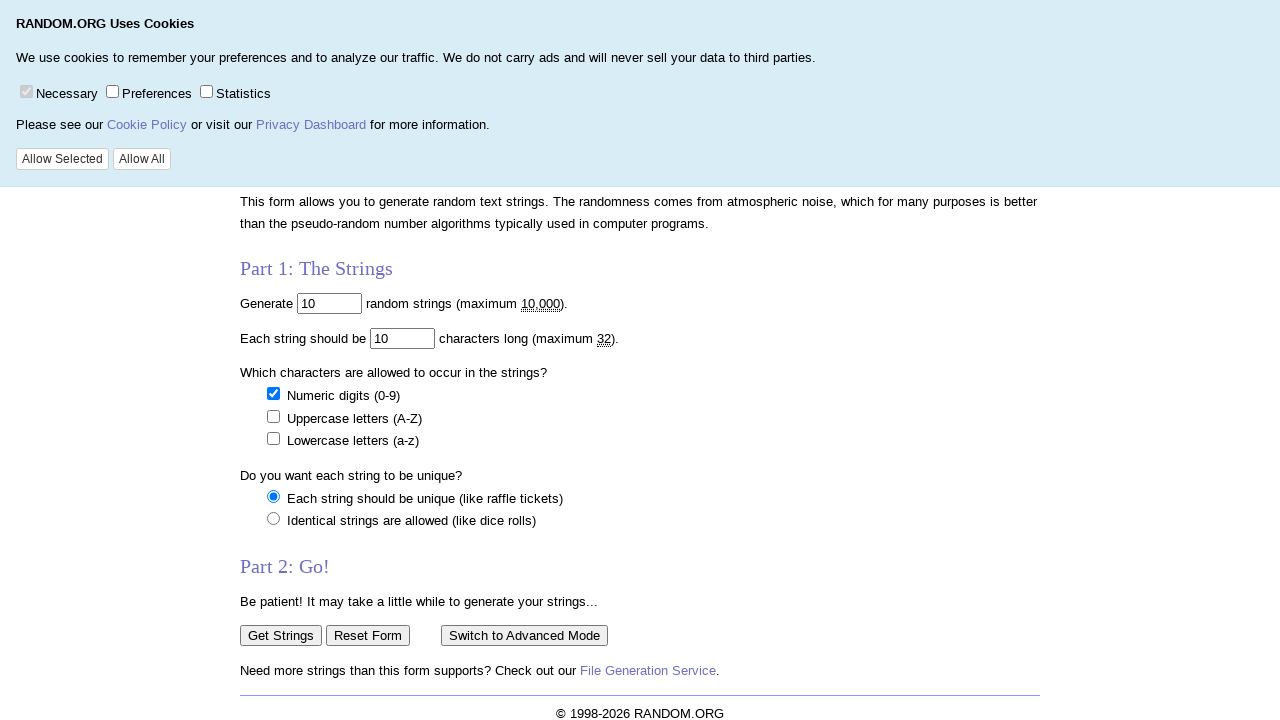

Disabled digits option at (273, 393) on input[name='digits']
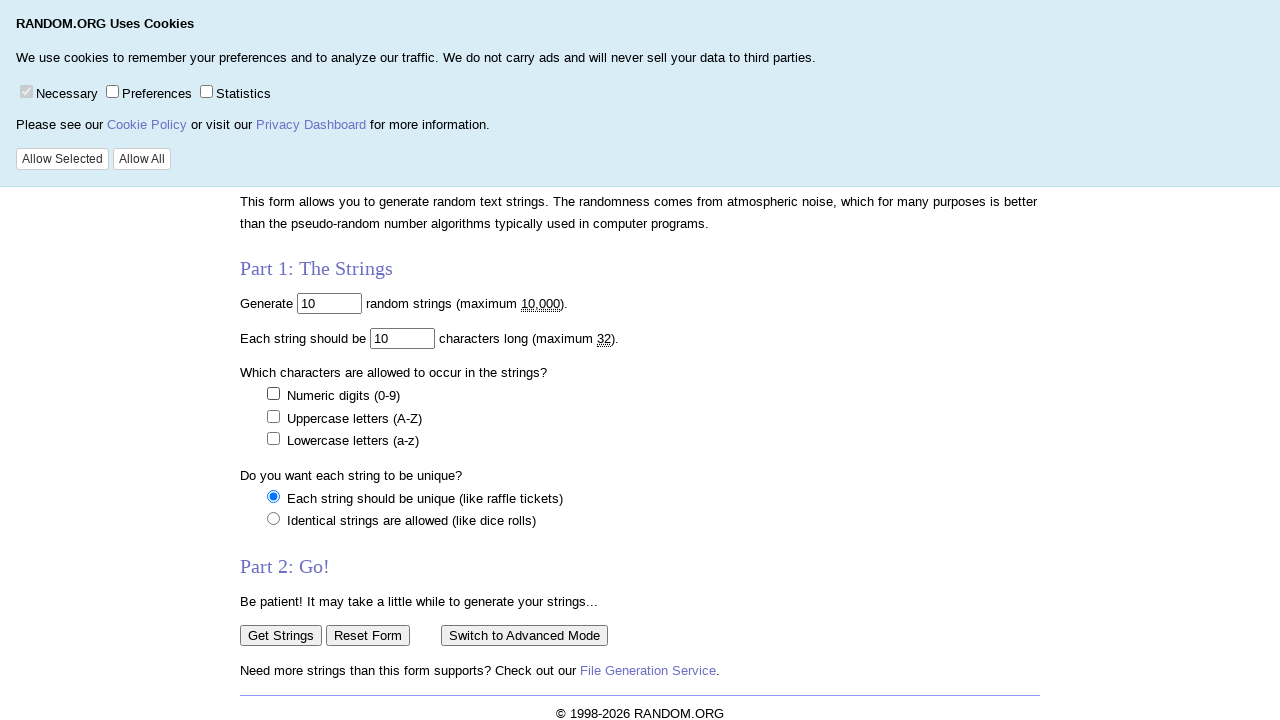

Enabled uppercase letters option at (273, 416) on input[name='upperalpha']
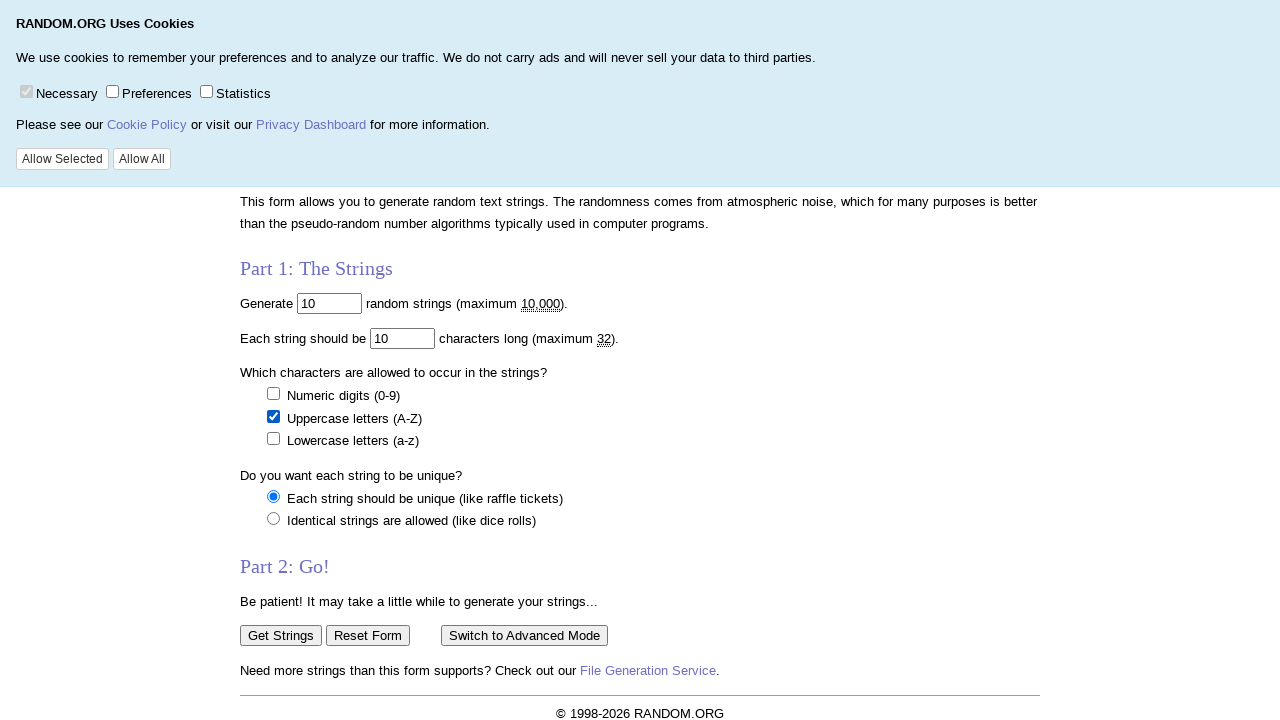

Cleared the number of strings field on input[name='num']
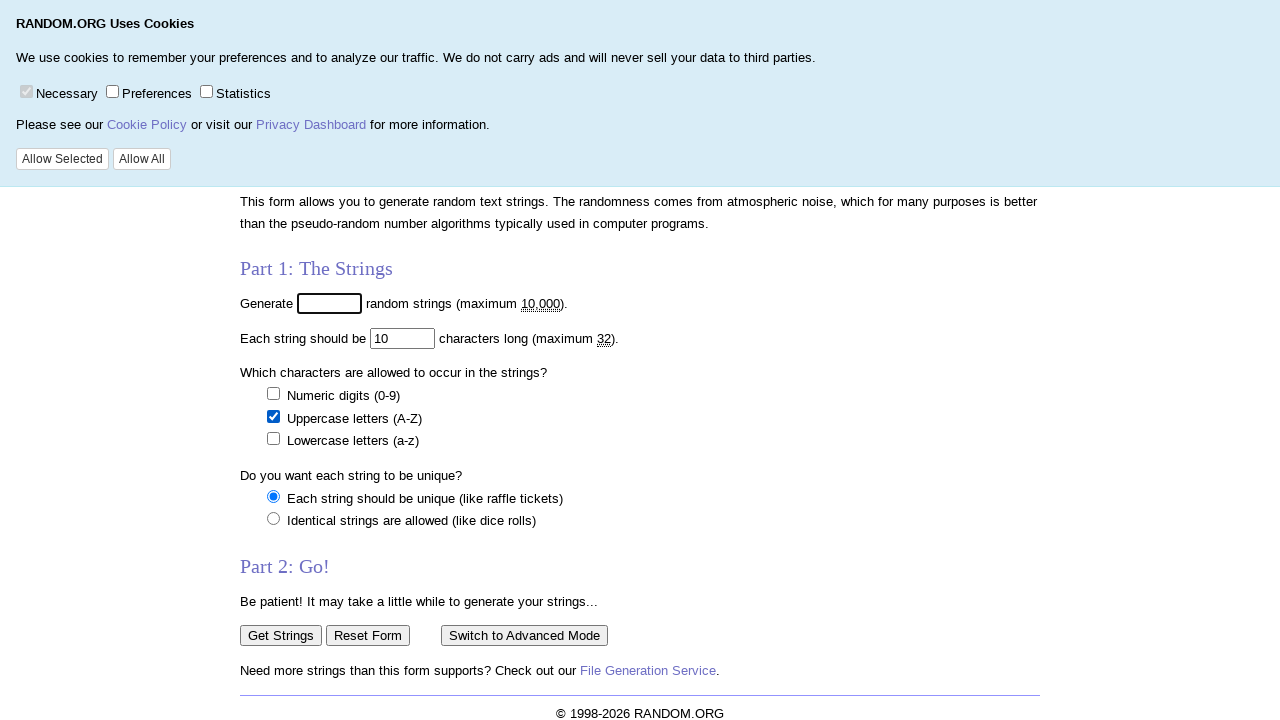

Set number of strings to 10 on input[name='num']
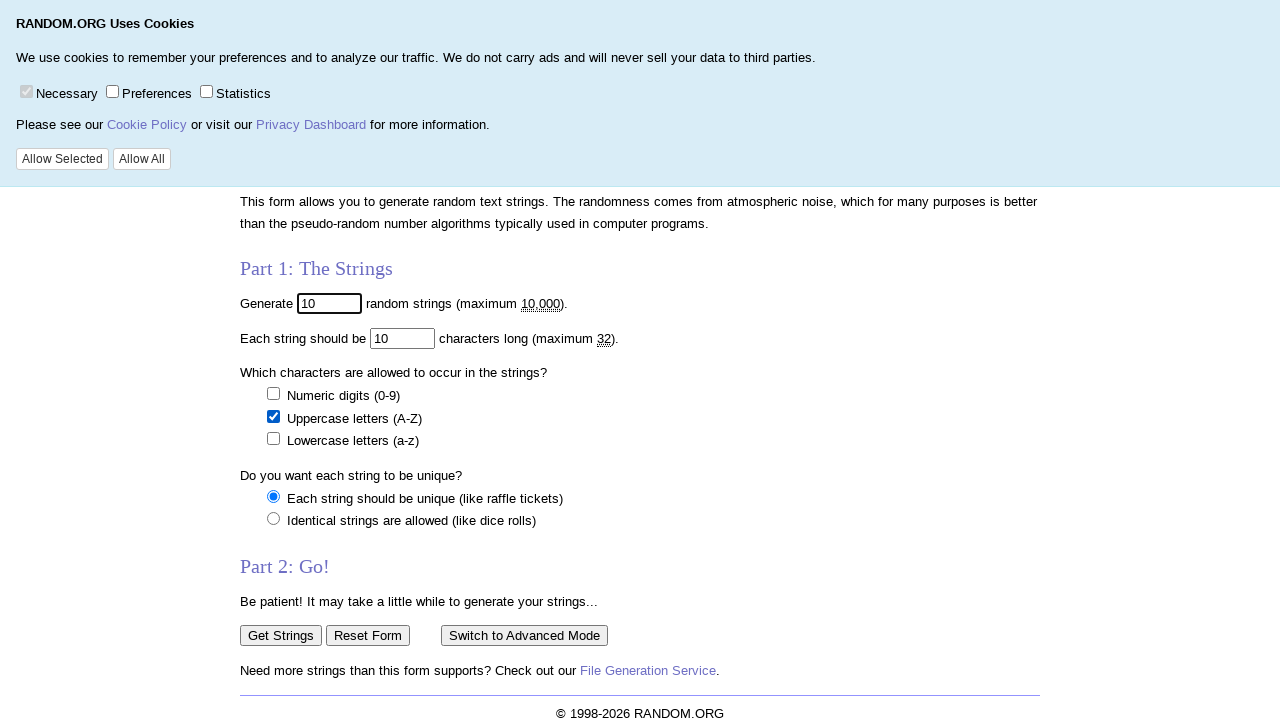

Cleared the string length field on input[name='len']
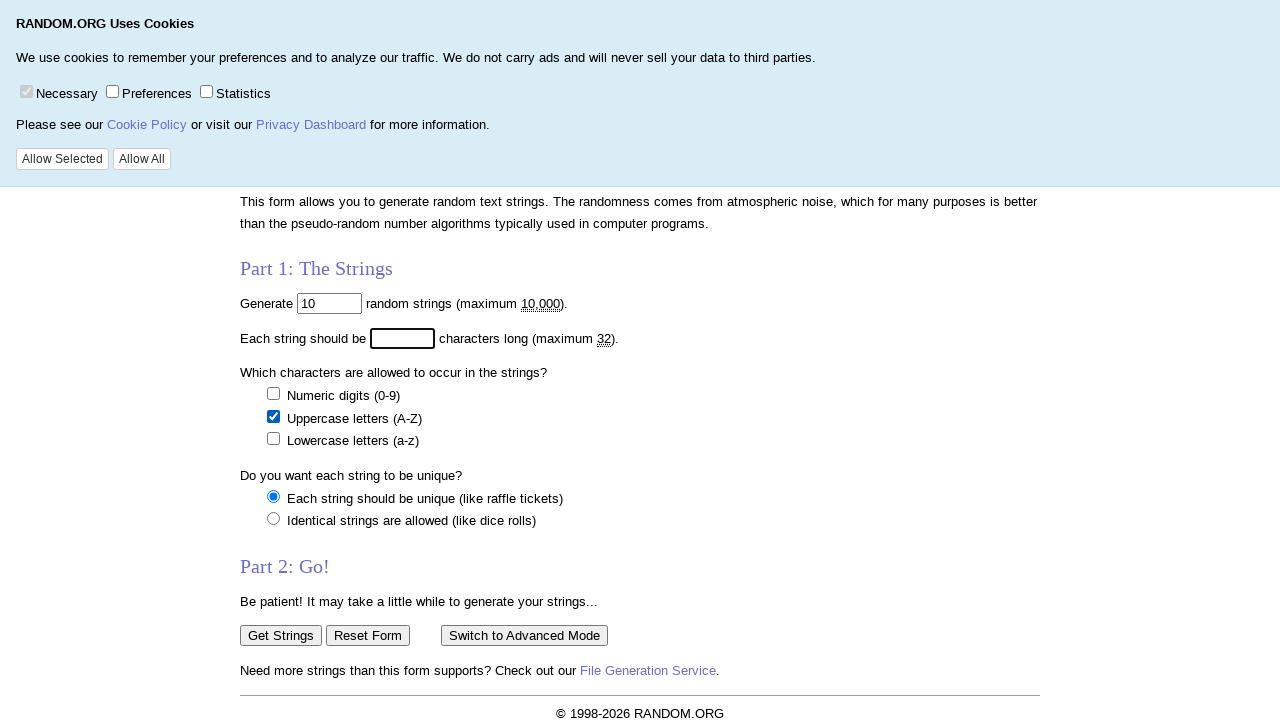

Set string length to 10 on input[name='len']
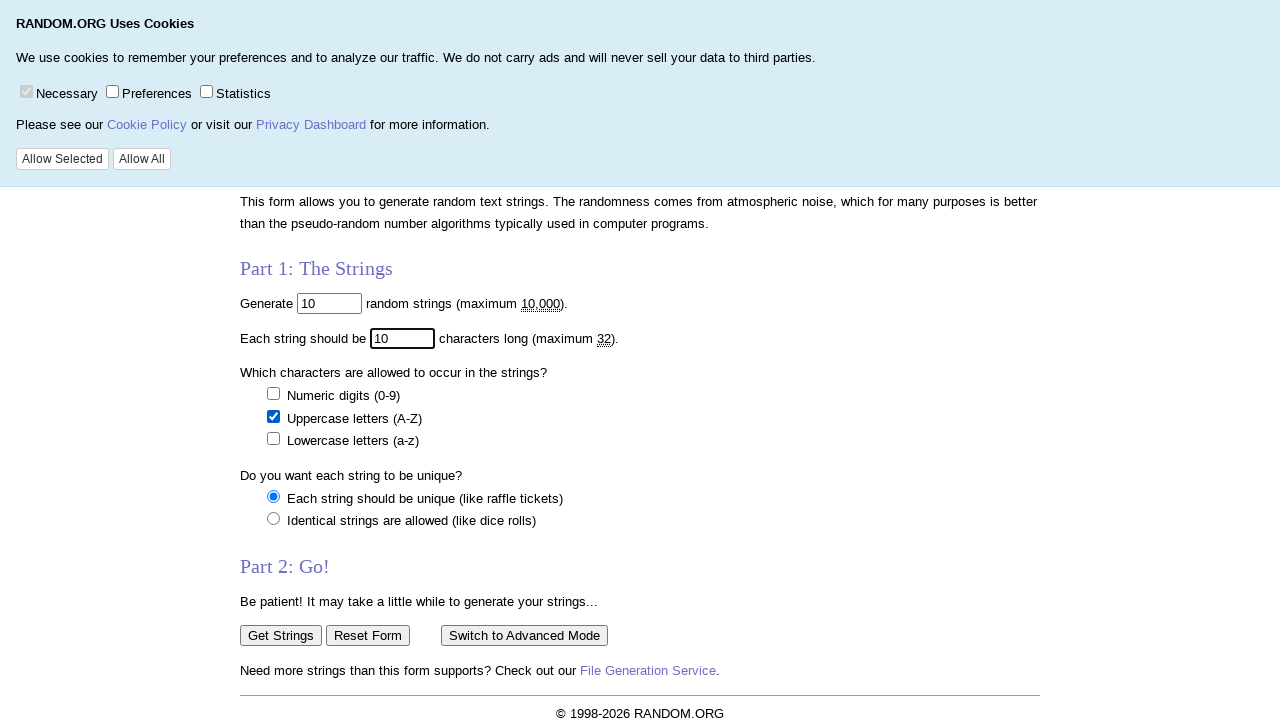

Clicked Get Strings button to generate random strings at (281, 636) on input[value='Get Strings']
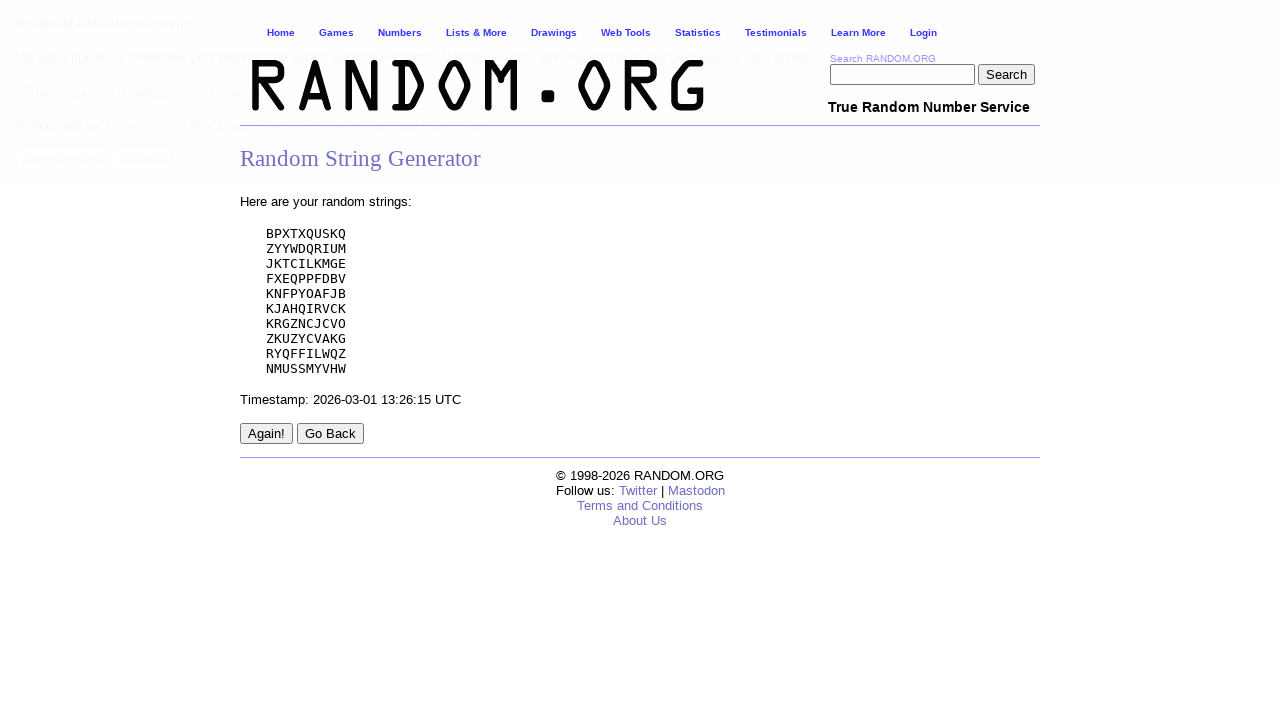

Random strings generated and results appeared
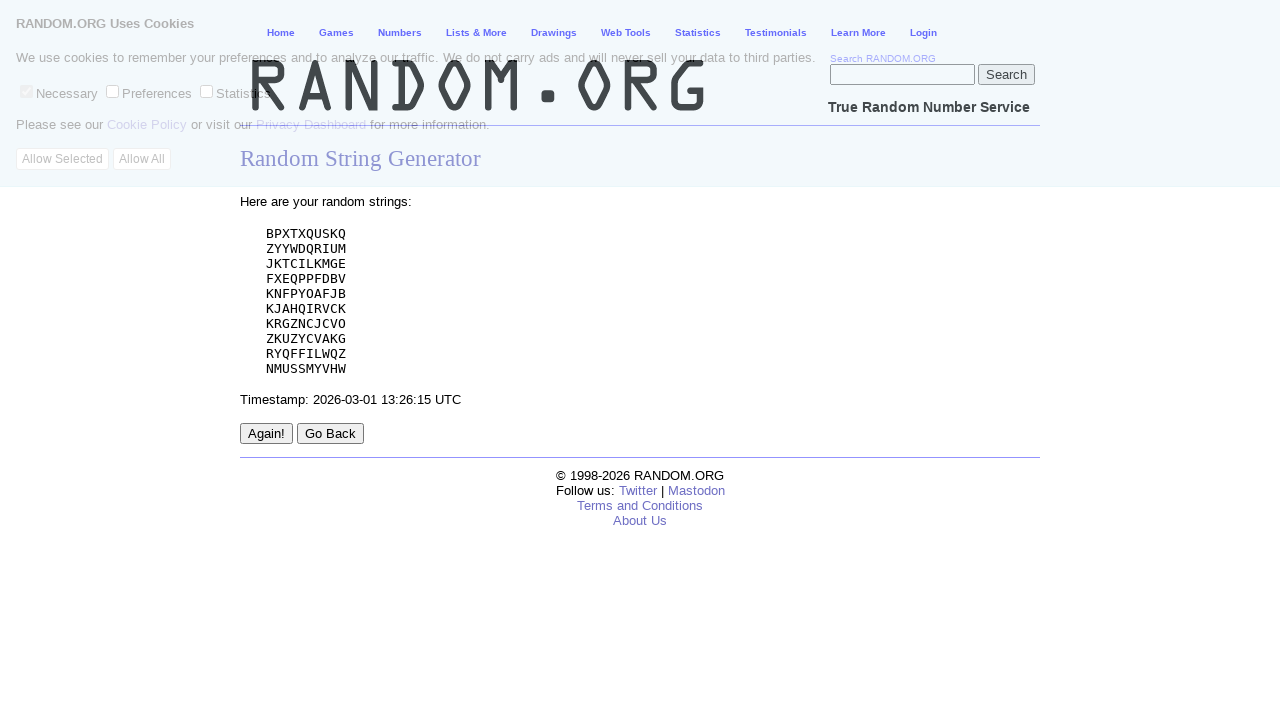

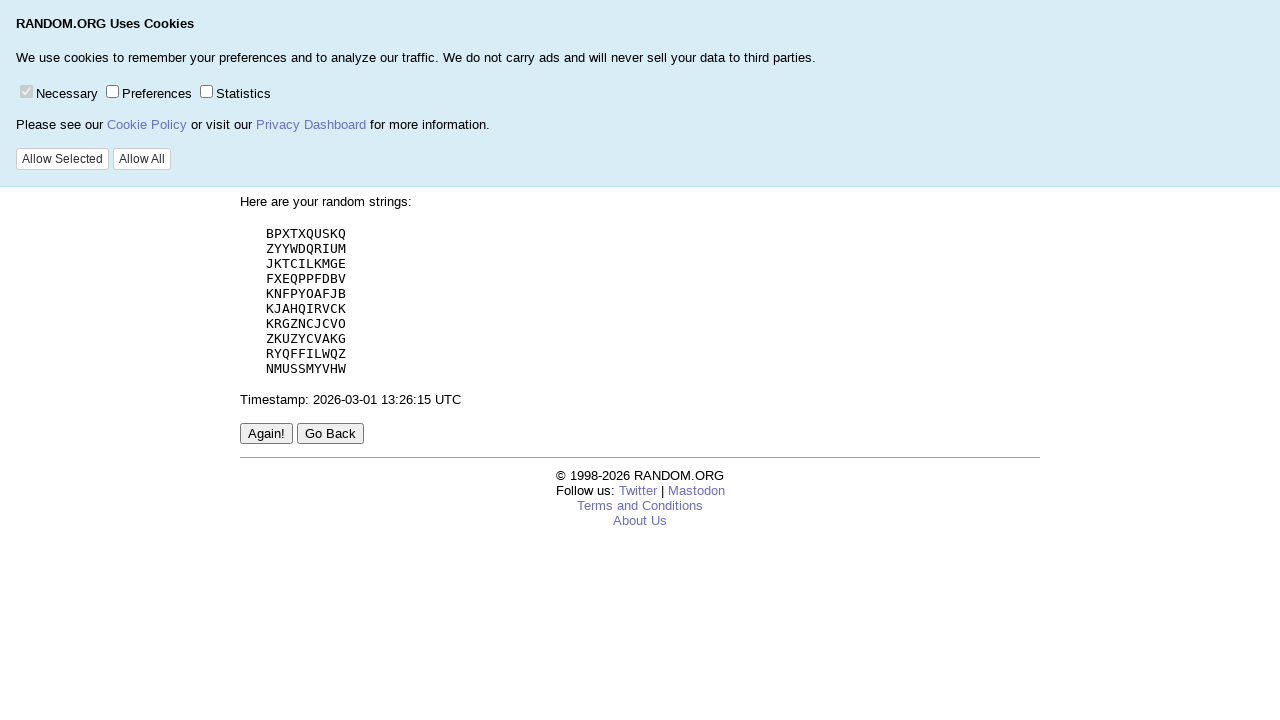